Fills out a paper CD case generator form with artist name, album title, and track listings, selects case type and paper options, then submits the form to generate a printable PDF.

Starting URL: https://www.papercdcase.com/index.php

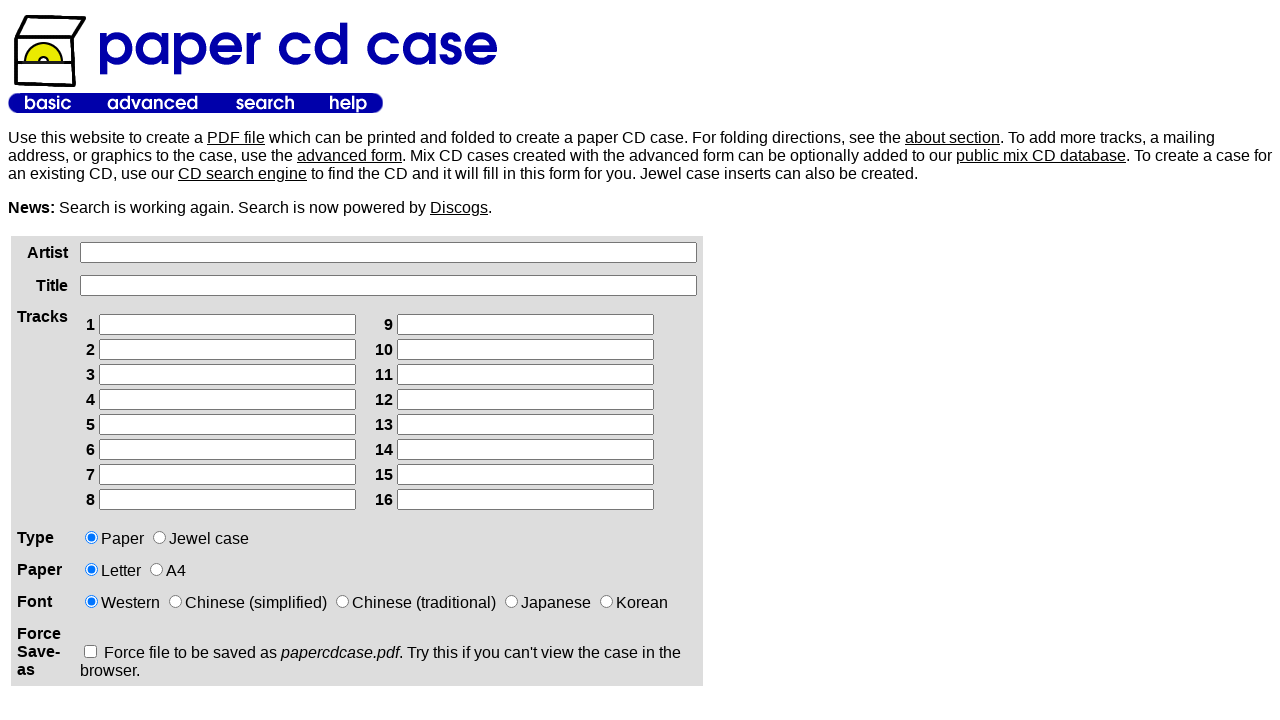

Filled artist name field with 'The Mountain Echoes' on xpath=/html/body/table[2]/tbody/tr/td[1]/div/form/table/tbody/tr[1]/td[2]/input
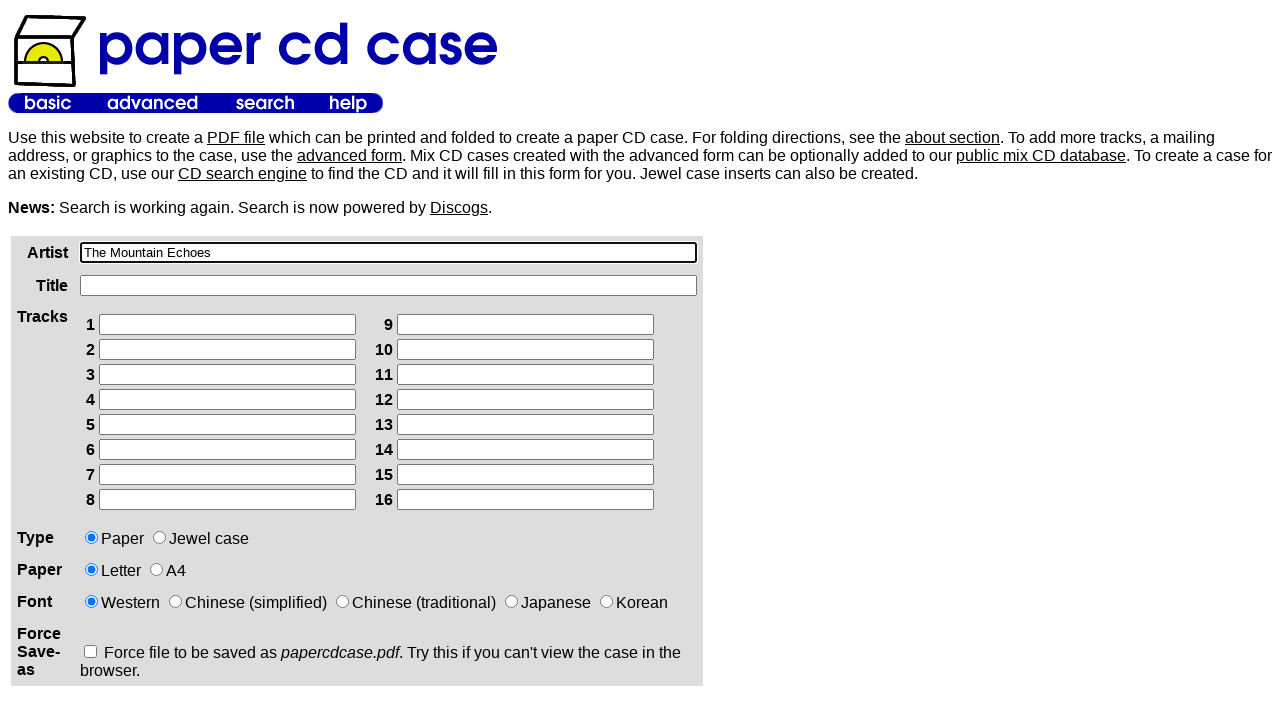

Filled album title field with 'Whispers of Dawn' on xpath=/html/body/table[2]/tbody/tr/td[1]/div/form/table/tbody/tr[2]/td[2]/input
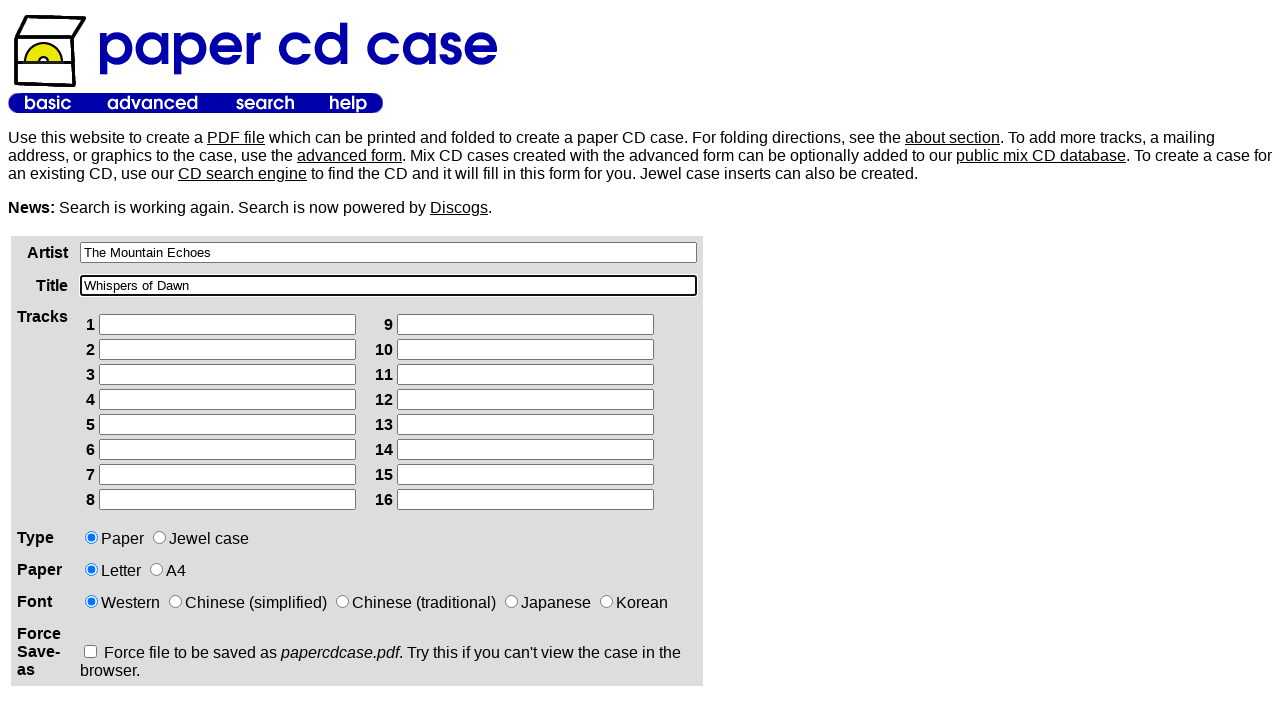

Filled track 1 (left column) with 'Opening Light' on xpath=/html/body/table[2]/tbody/tr/td[1]/div/form/table/tbody/tr[3]/td[2]/table/
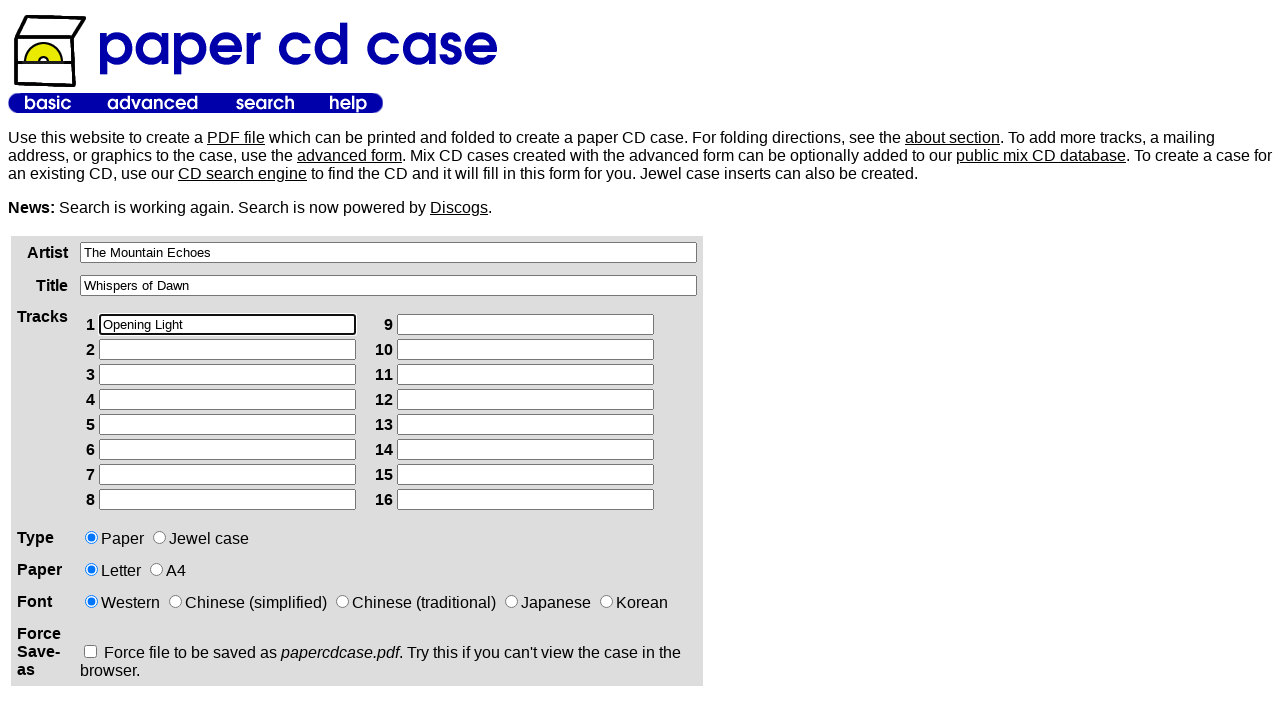

Filled track 2 (left column) with 'River's Journey' on xpath=/html/body/table[2]/tbody/tr/td[1]/div/form/table/tbody/tr[3]/td[2]/table/
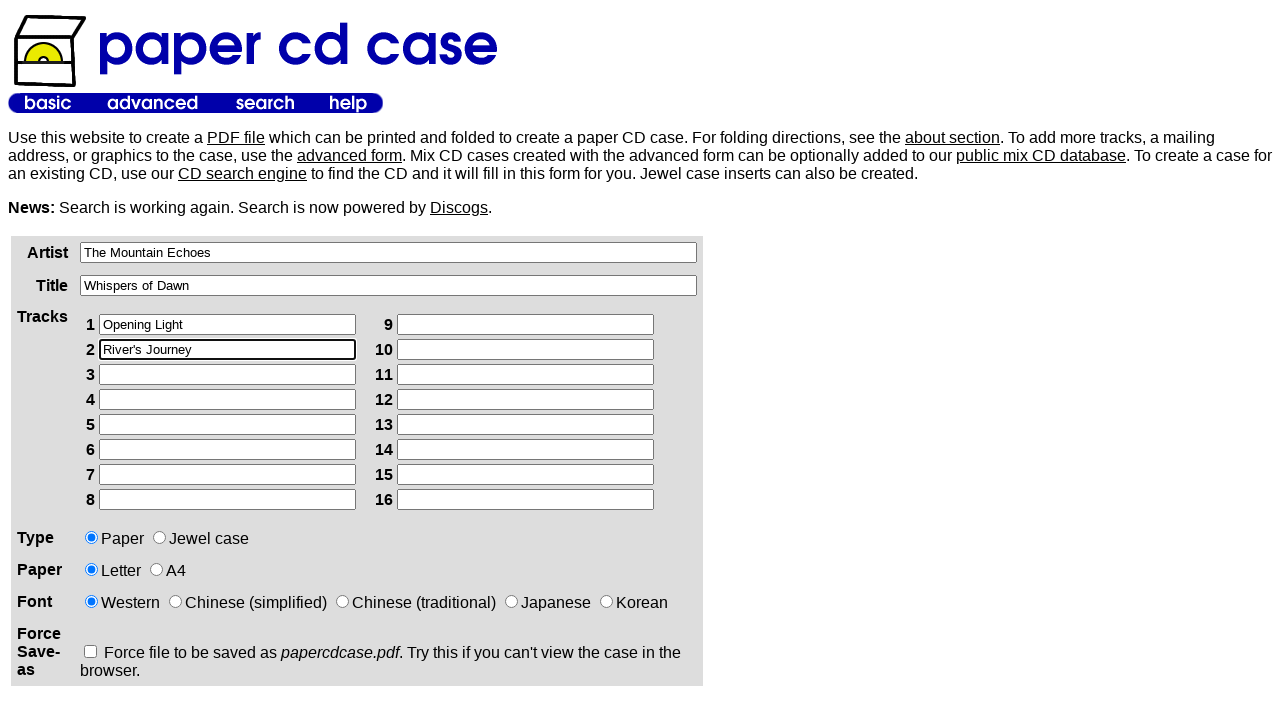

Filled track 3 (left column) with 'Mountain Path' on xpath=/html/body/table[2]/tbody/tr/td[1]/div/form/table/tbody/tr[3]/td[2]/table/
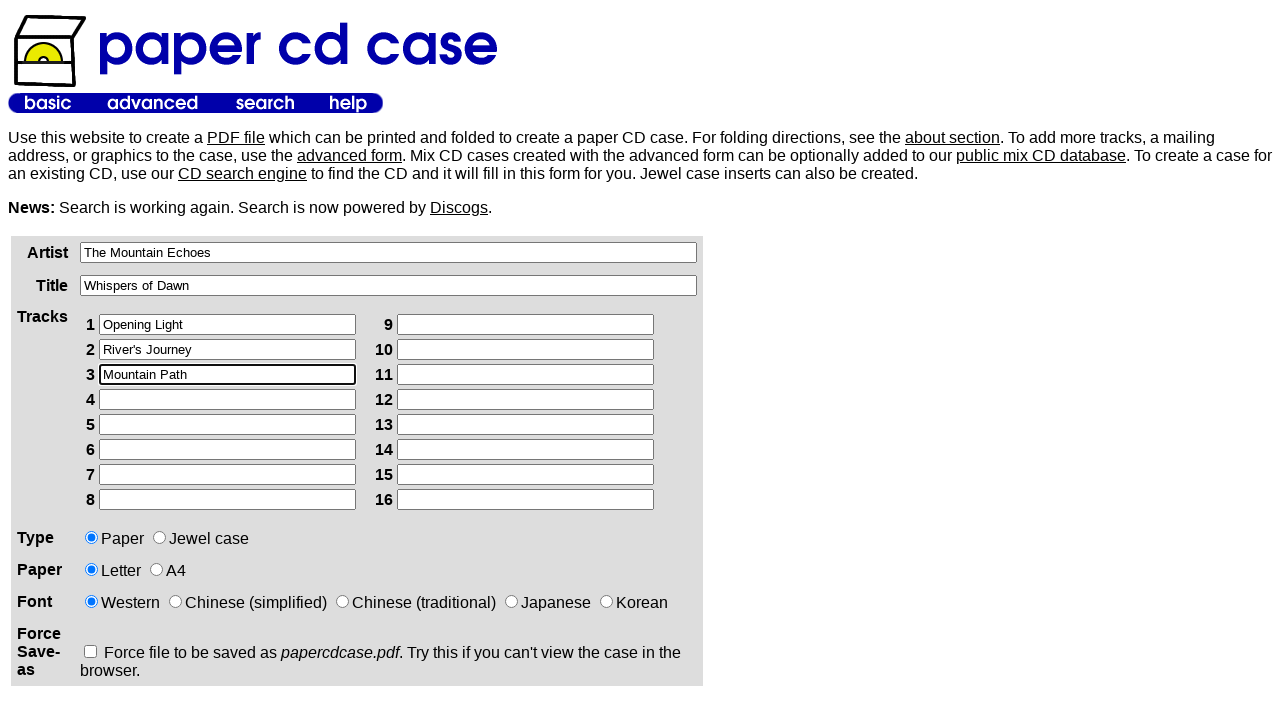

Filled track 4 (left column) with 'Evening Shadows' on xpath=/html/body/table[2]/tbody/tr/td[1]/div/form/table/tbody/tr[3]/td[2]/table/
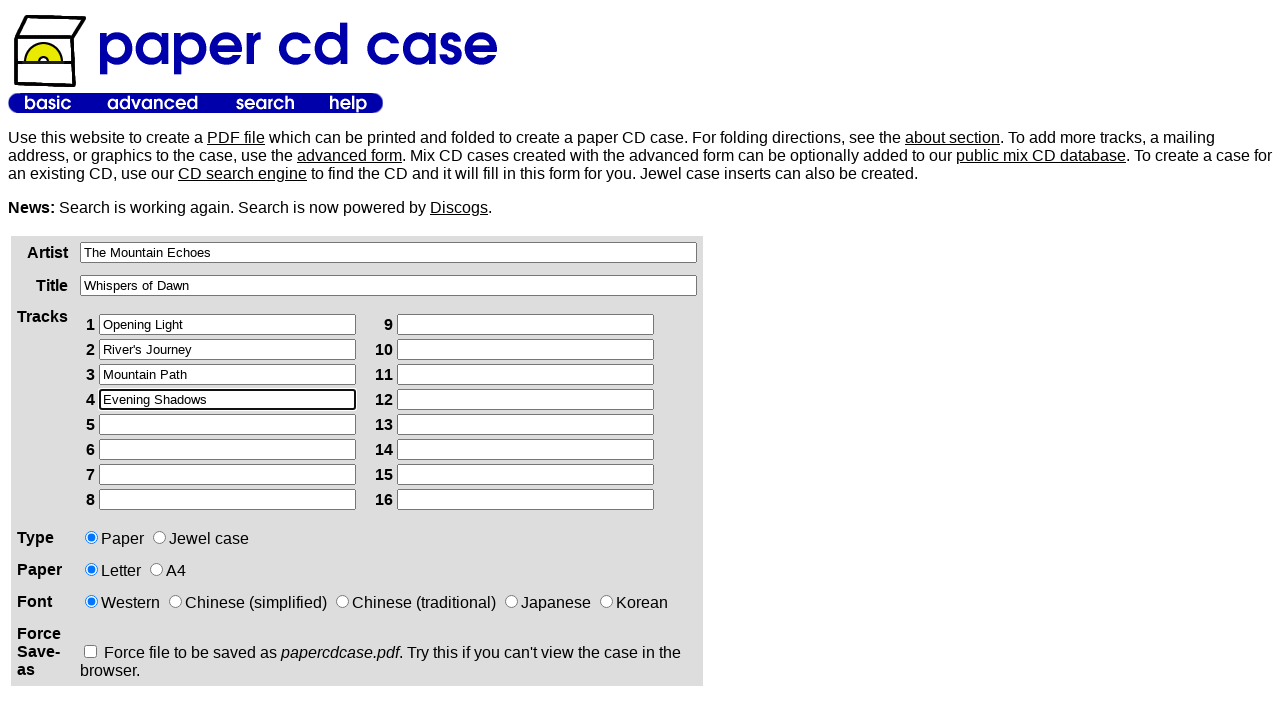

Filled track 5 (left column) with 'Starlit Dreams' on xpath=/html/body/table[2]/tbody/tr/td[1]/div/form/table/tbody/tr[3]/td[2]/table/
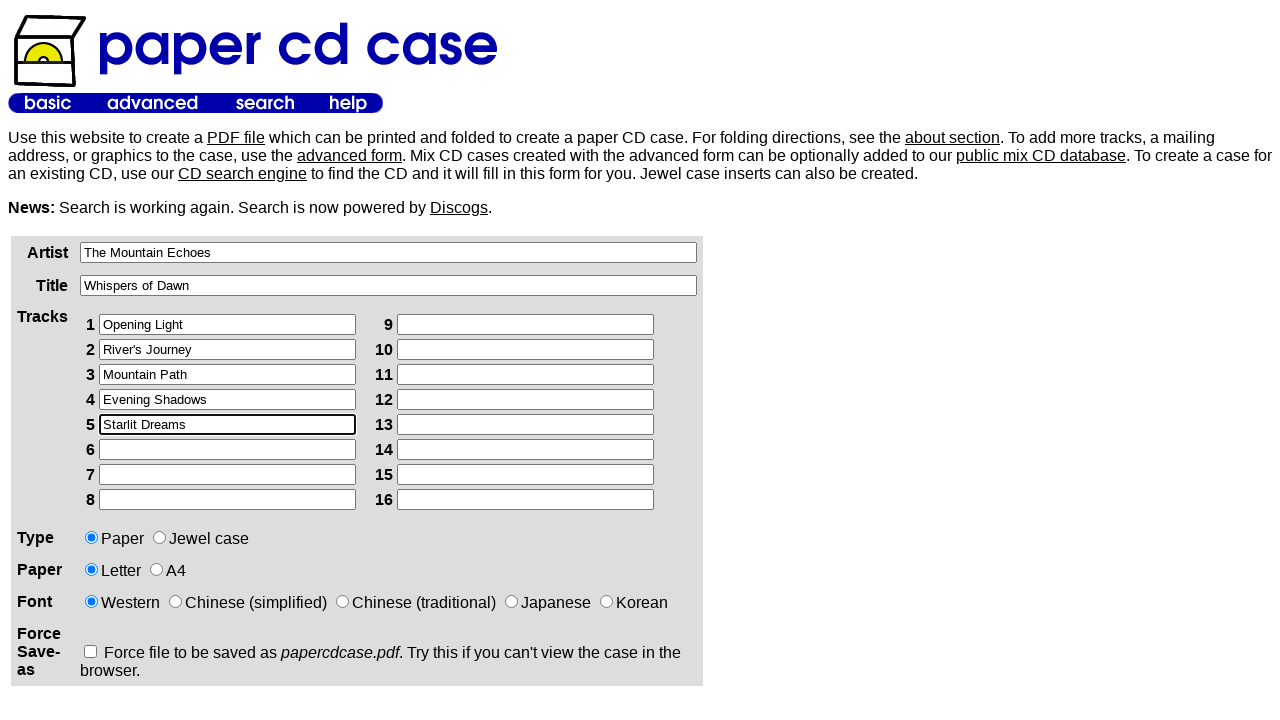

Filled track 6 (left column) with 'Forest Whispers' on xpath=/html/body/table[2]/tbody/tr/td[1]/div/form/table/tbody/tr[3]/td[2]/table/
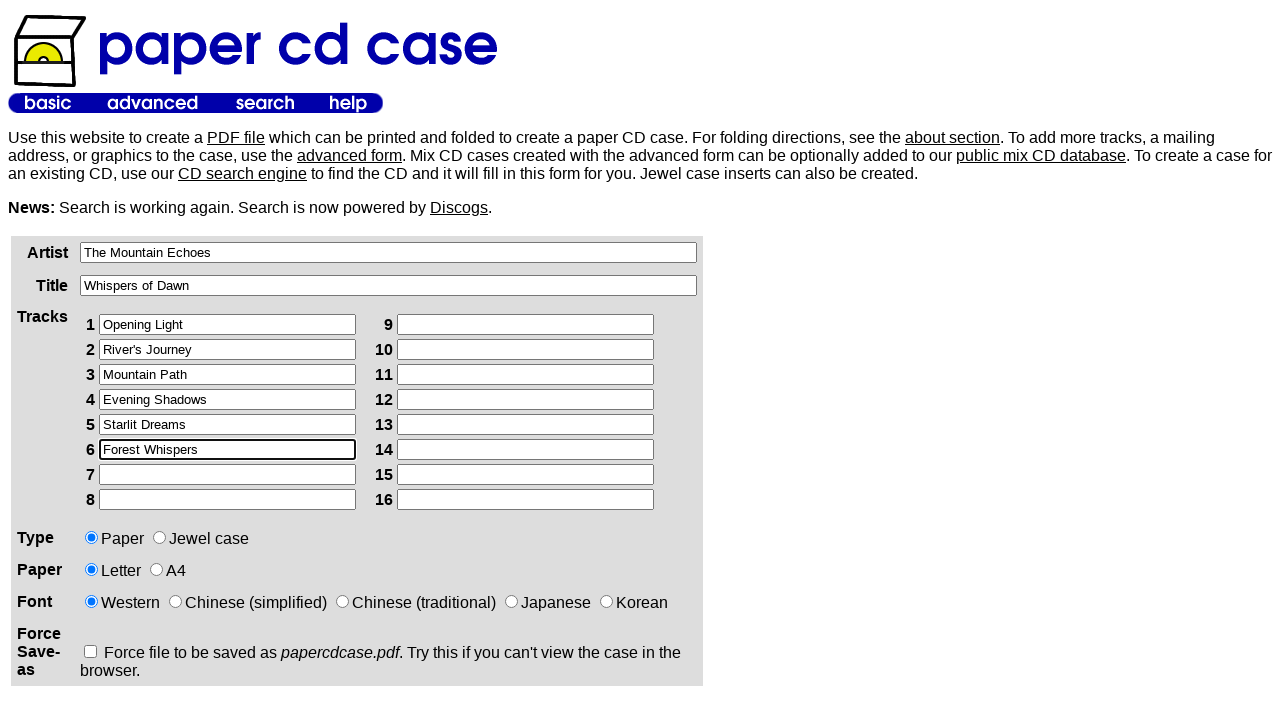

Filled track 7 (left column) with 'Ocean Breeze' on xpath=/html/body/table[2]/tbody/tr/td[1]/div/form/table/tbody/tr[3]/td[2]/table/
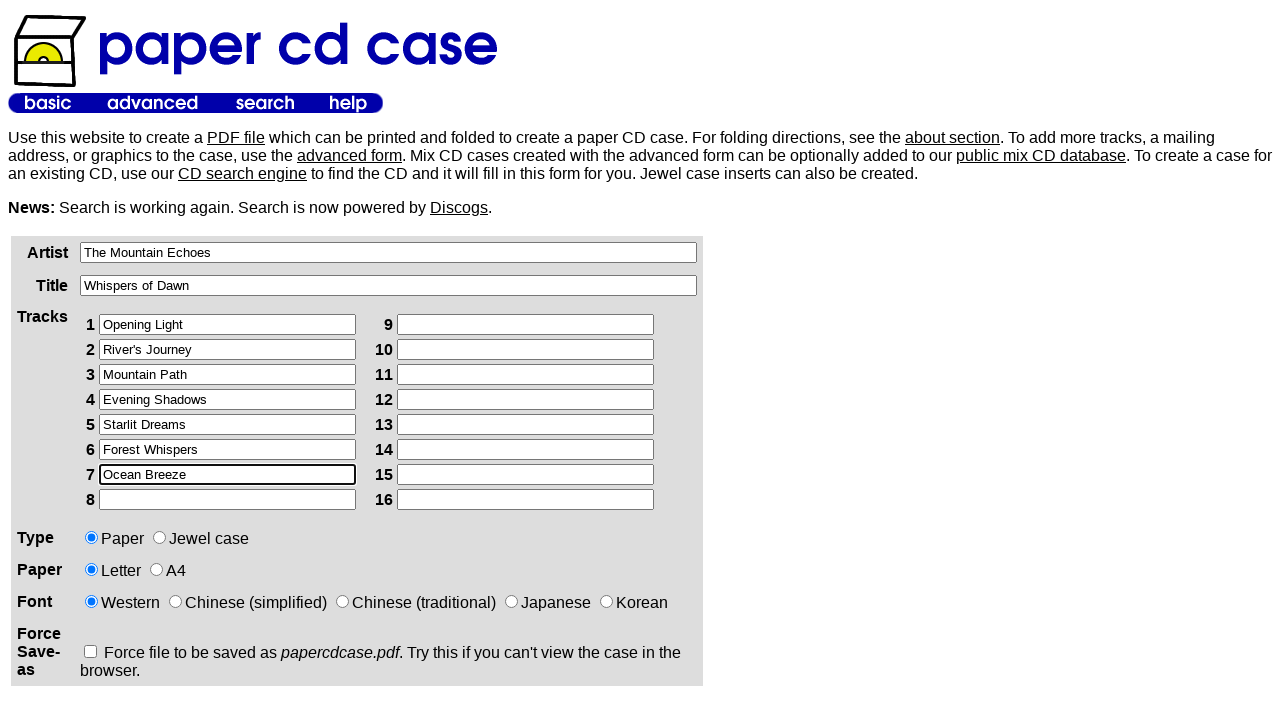

Filled track 8 (left column) with 'Sunset Horizon' on xpath=/html/body/table[2]/tbody/tr/td[1]/div/form/table/tbody/tr[3]/td[2]/table/
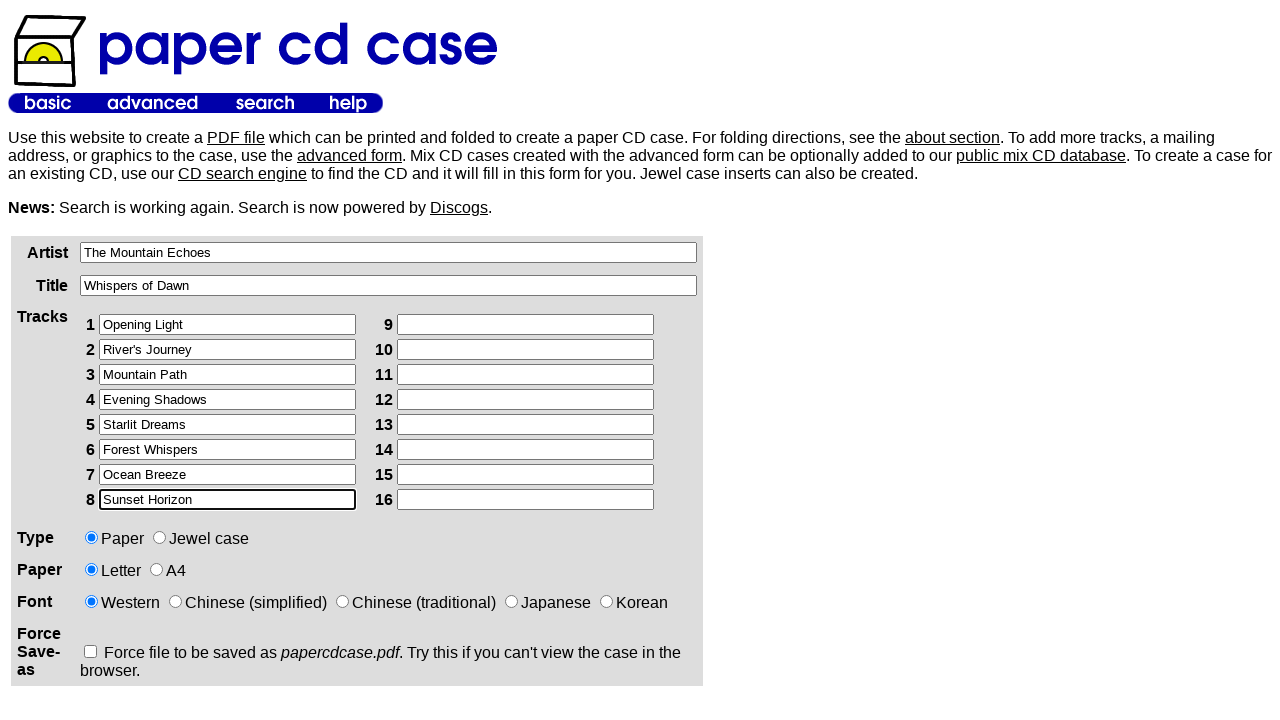

Filled track 9 (right column) with 'Midnight Calm' on xpath=/html/body/table[2]/tbody/tr/td[1]/div/form/table/tbody/tr[3]/td[2]/table/
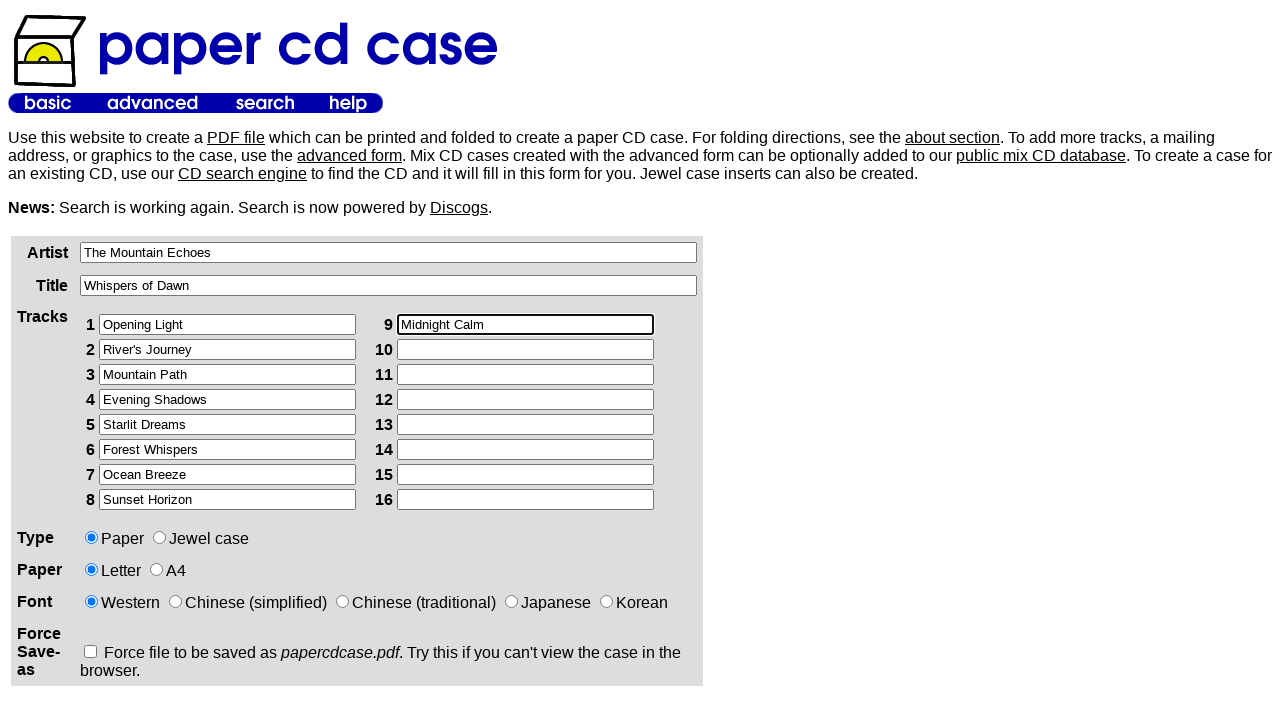

Filled track 10 (right column) with 'Dawn Chorus' on xpath=/html/body/table[2]/tbody/tr/td[1]/div/form/table/tbody/tr[3]/td[2]/table/
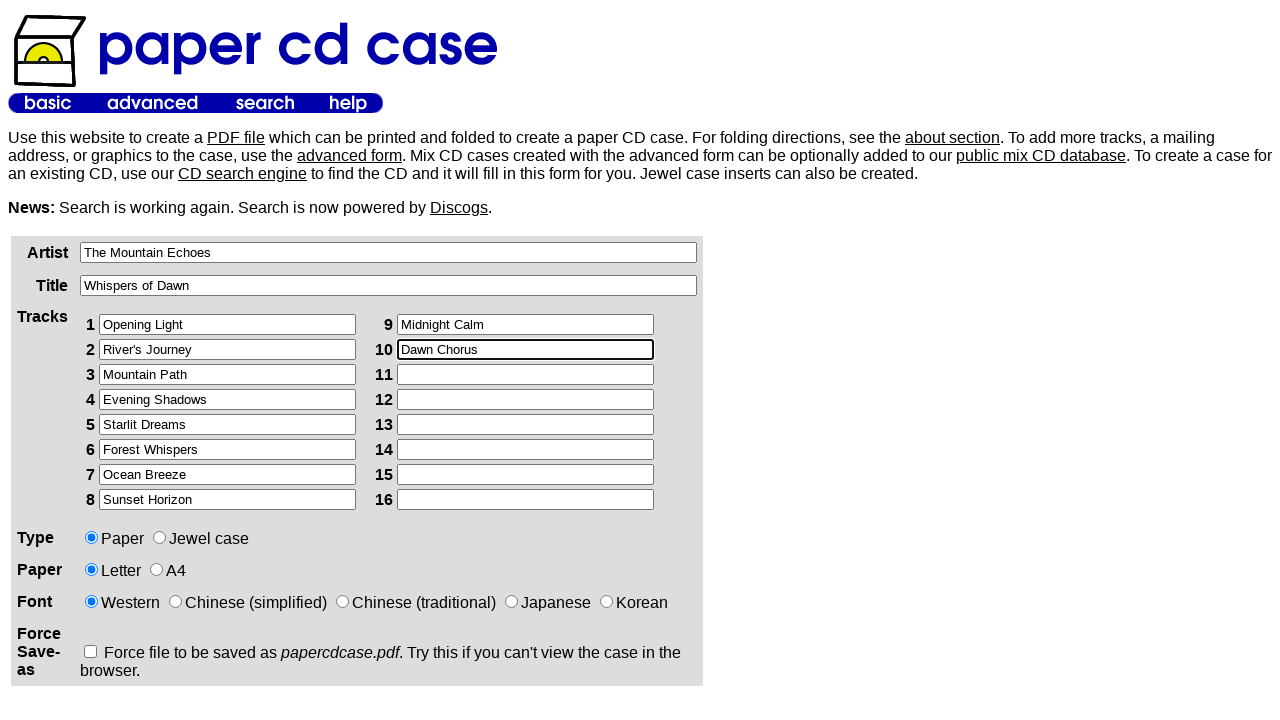

Filled track 11 (right column) with 'Valley Mist' on xpath=/html/body/table[2]/tbody/tr/td[1]/div/form/table/tbody/tr[3]/td[2]/table/
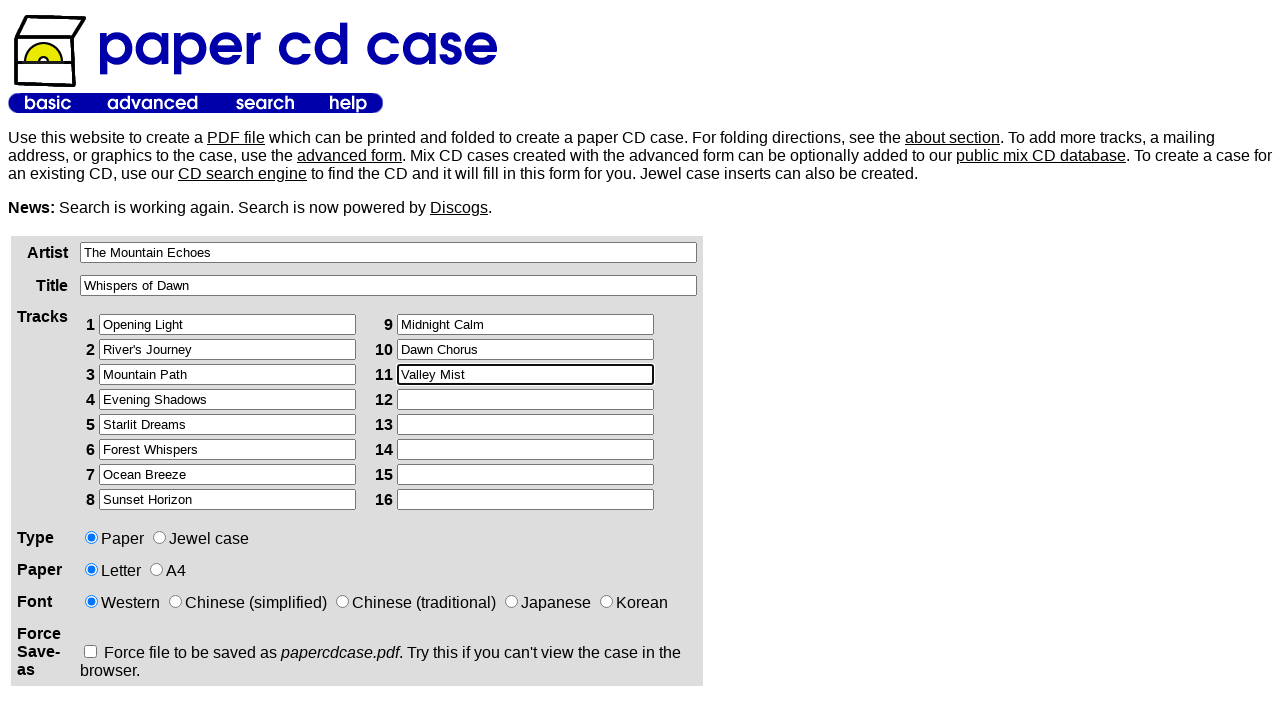

Filled track 12 (right column) with 'Final Echo' on xpath=/html/body/table[2]/tbody/tr/td[1]/div/form/table/tbody/tr[3]/td[2]/table/
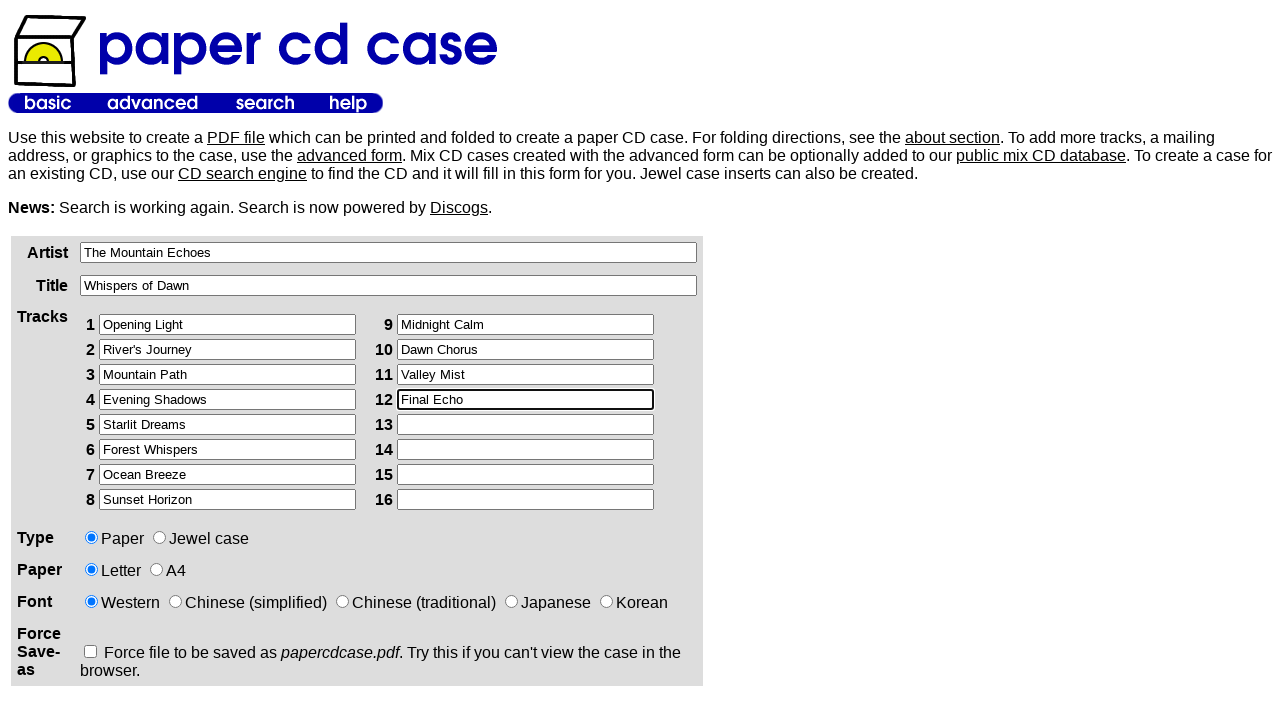

Selected second case type option at (160, 538) on xpath=/html/body/table[2]/tbody/tr/td[1]/div/form/table/tbody/tr[4]/td[2]/input[
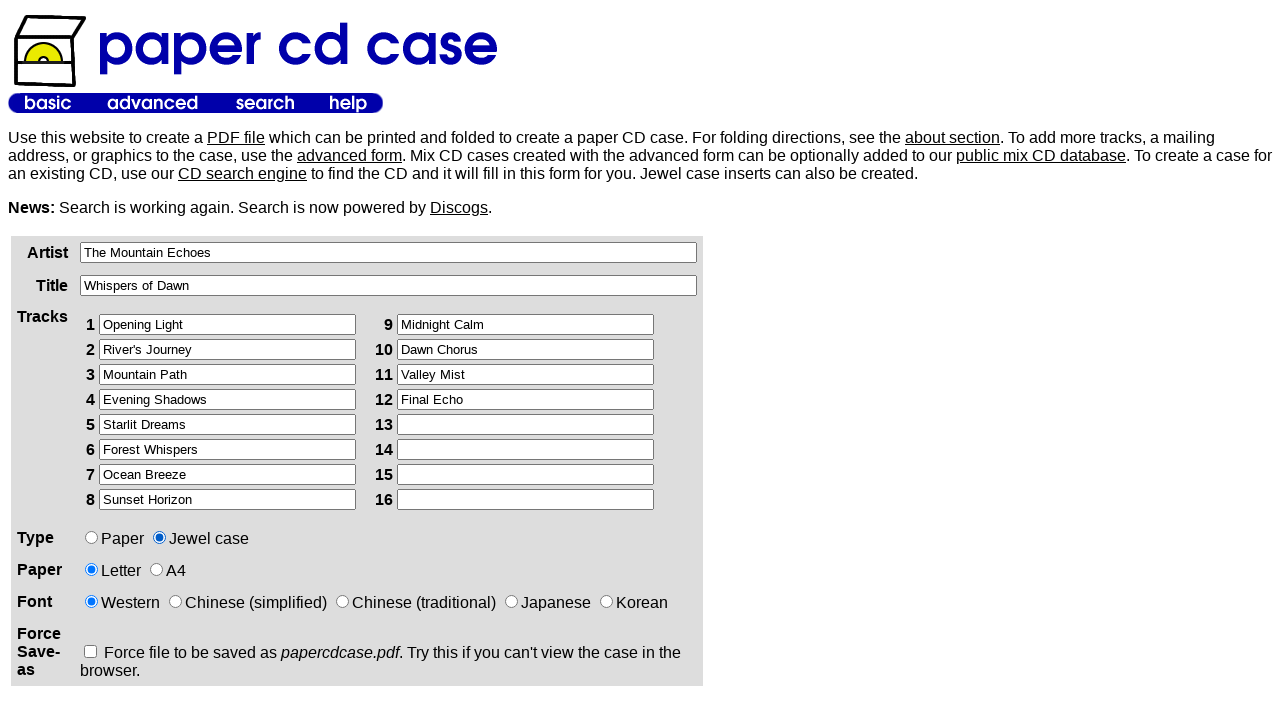

Selected second paper type option at (156, 570) on xpath=/html/body/table[2]/tbody/tr/td[1]/div/form/table/tbody/tr[5]/td[2]/input[
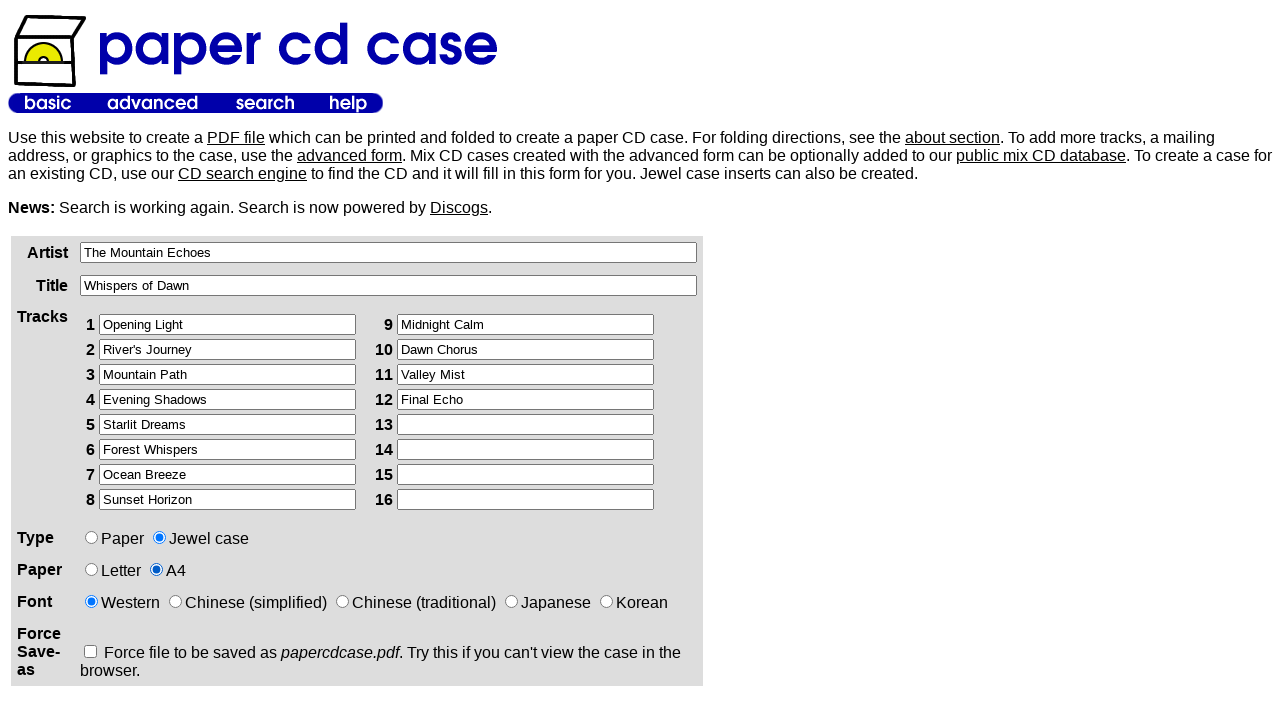

Clicked submit button to generate PDF at (125, 360) on xpath=/html/body/table[2]/tbody/tr/td[1]/div/form/p/input
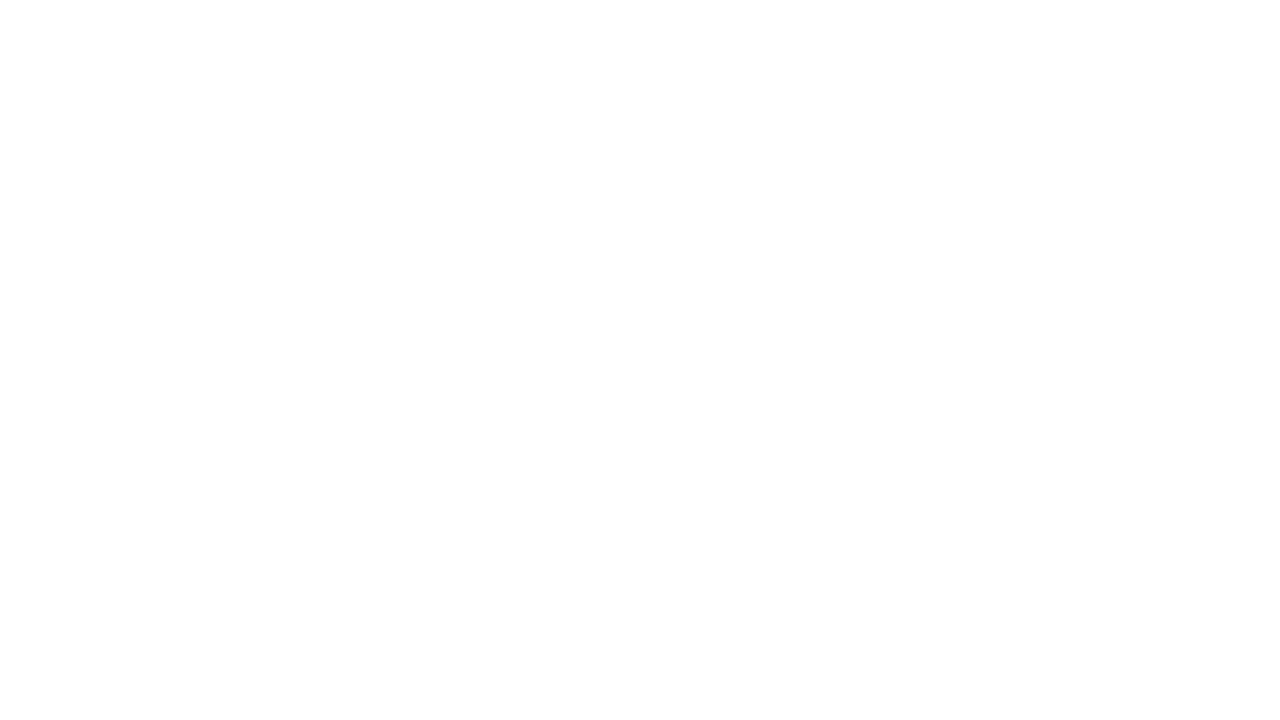

Waited 3 seconds for form submission to complete
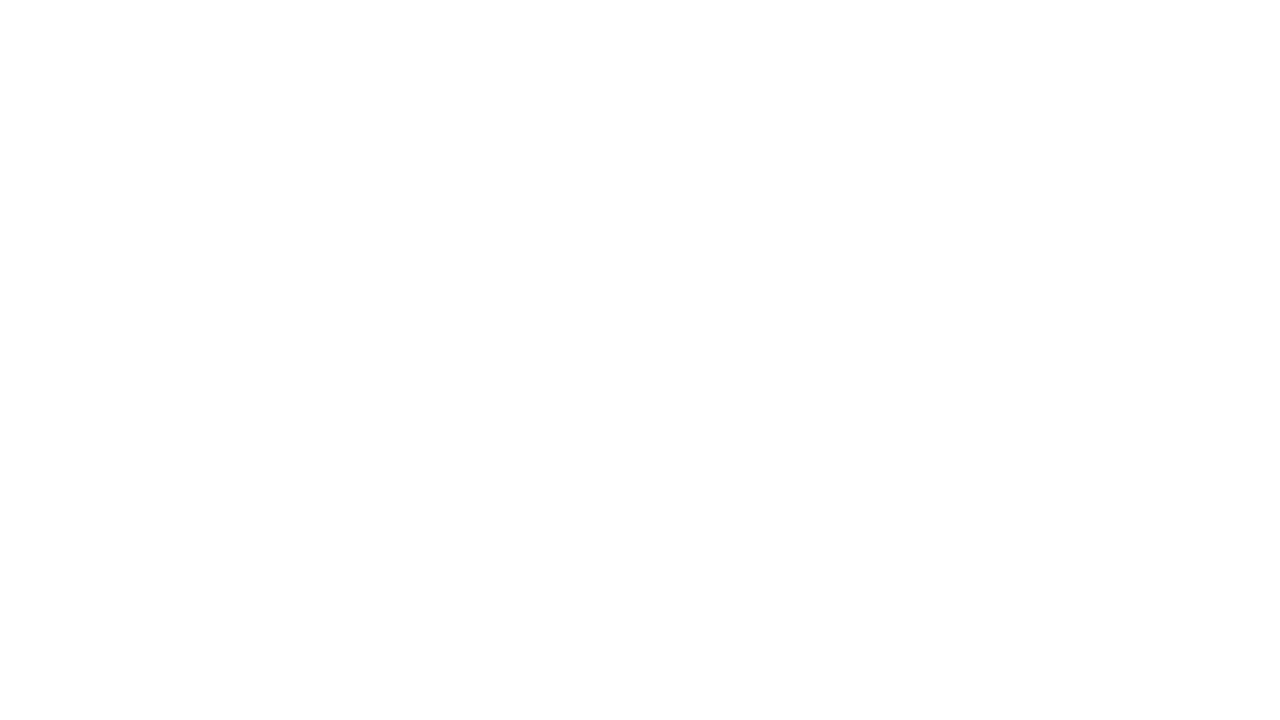

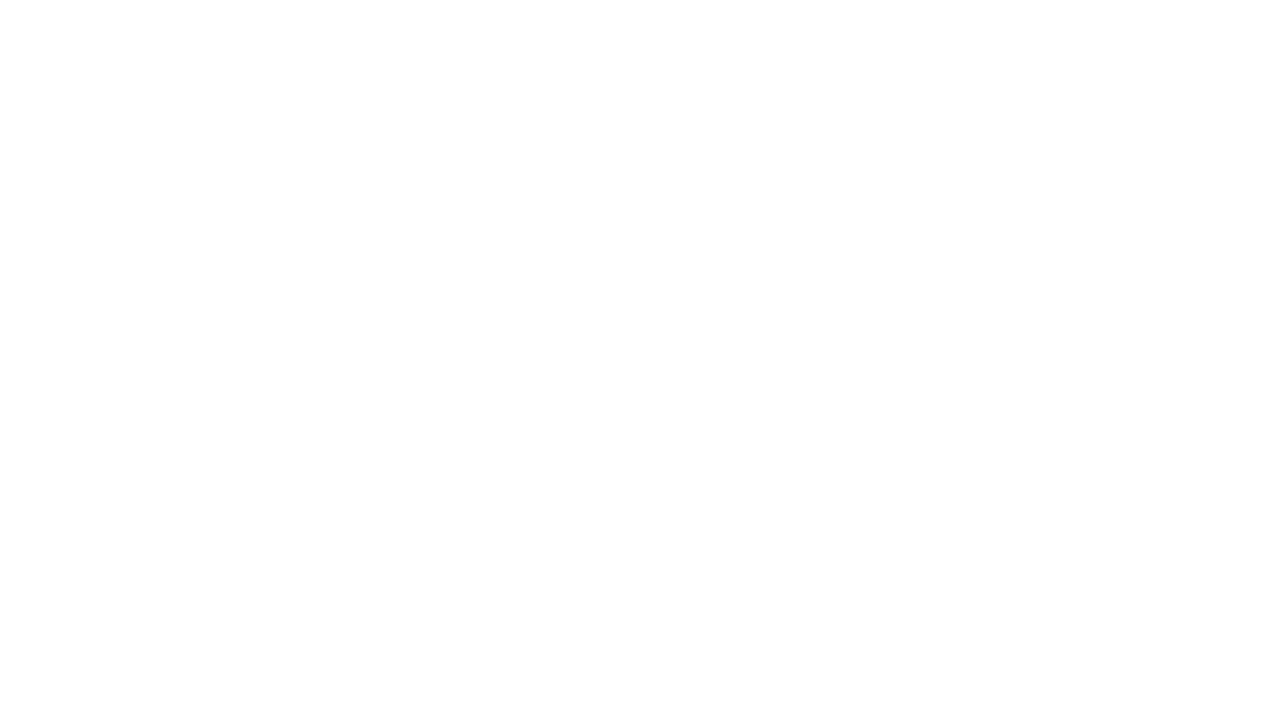